Tests a hidden element progress feature by entering a time value in seconds, clicking the Start button to begin a process, and then clicking Reset to clear it.

Starting URL: https://demoapps.qspiders.com/ui/progress/hidden?sublist=5

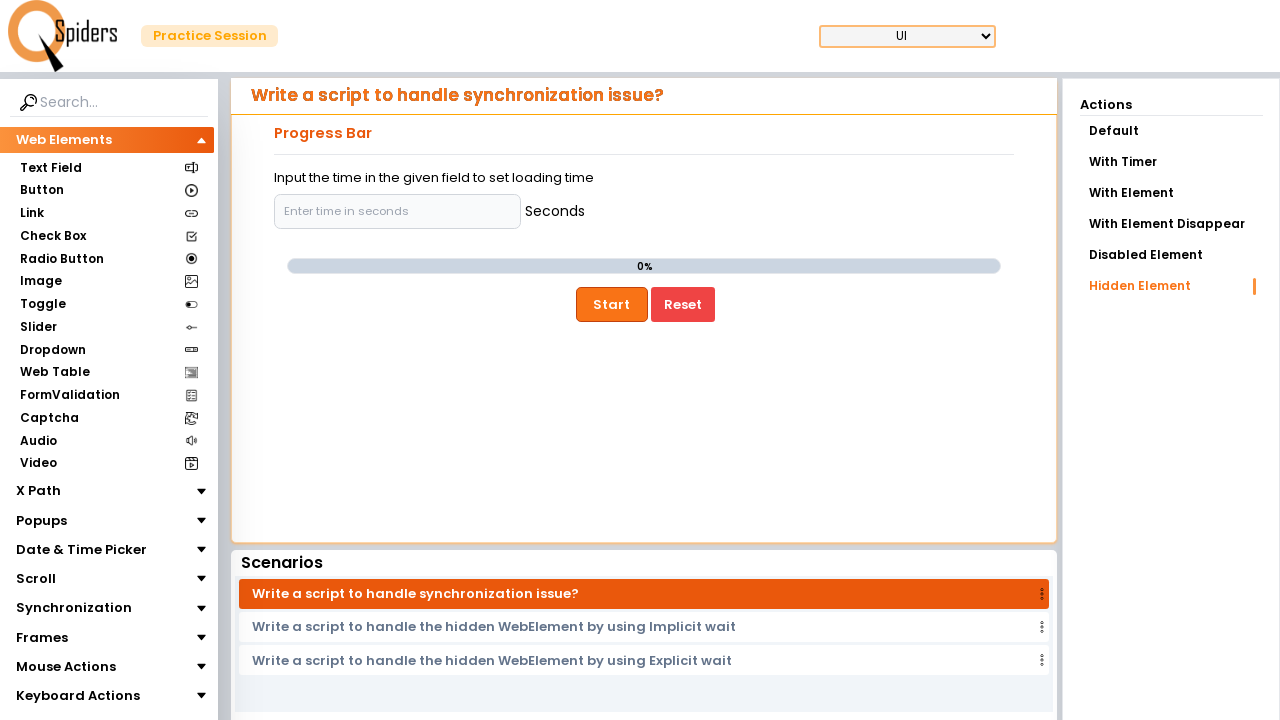

Time input field is now visible
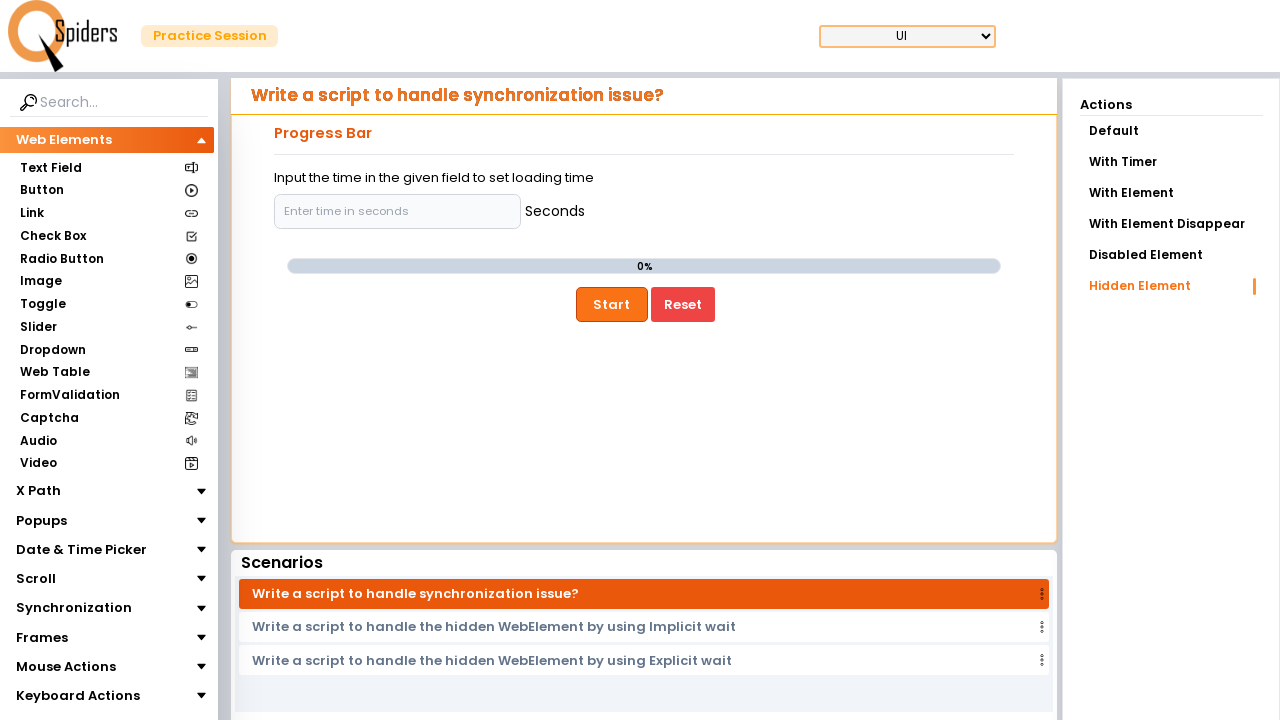

Entered 6 seconds in the time input field on input[placeholder='Enter time in seconds']
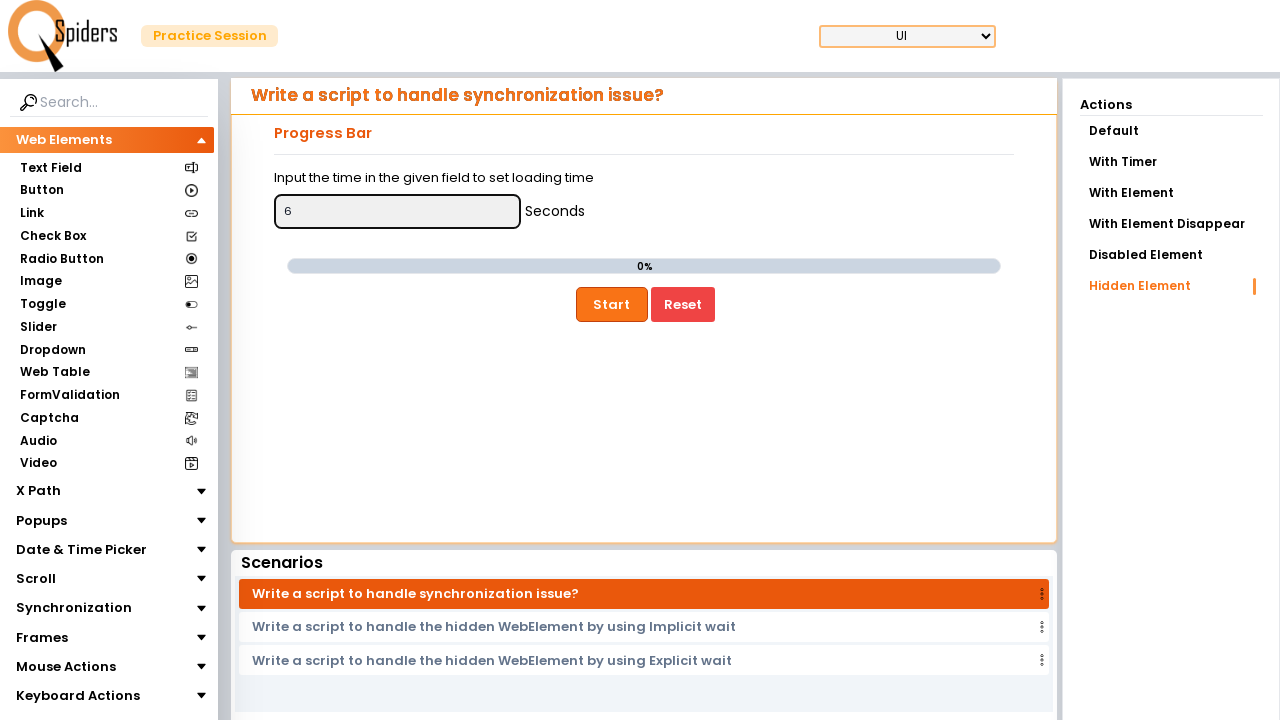

Start button is now visible
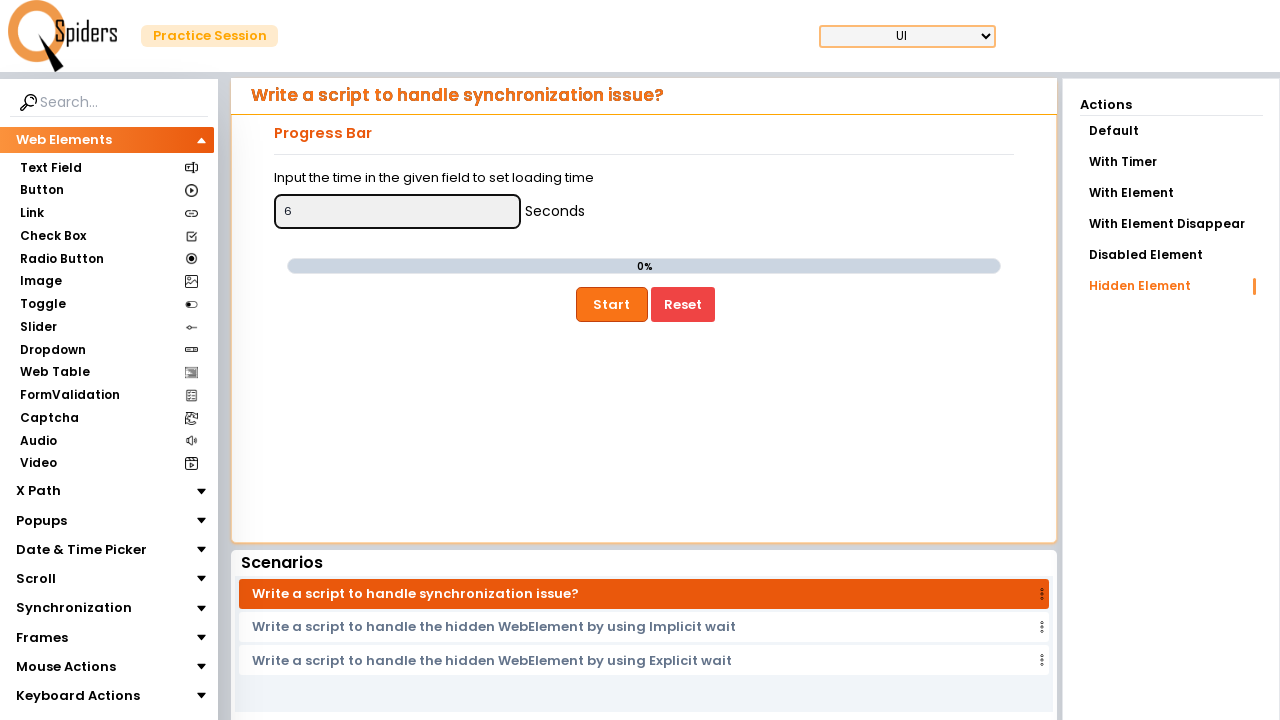

Clicked Start button to begin the progress process at (612, 304) on xpath=//button[text()='Start']
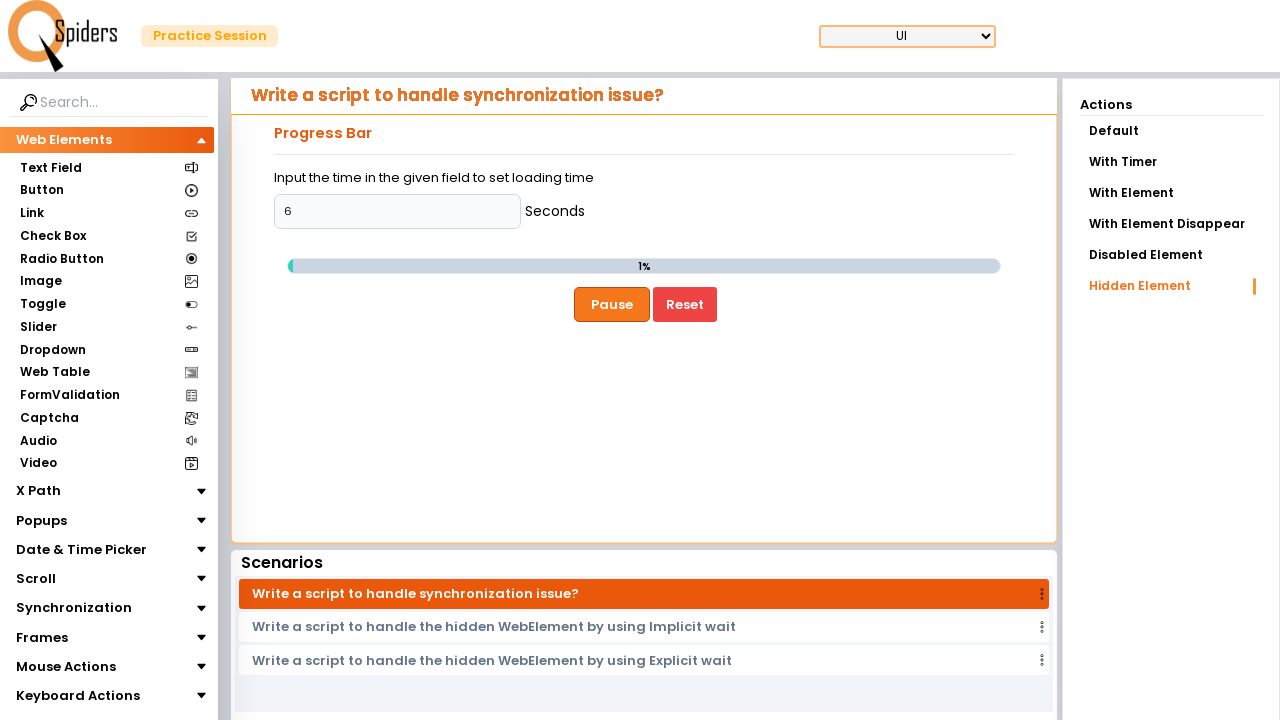

Reset button appeared after progress completed
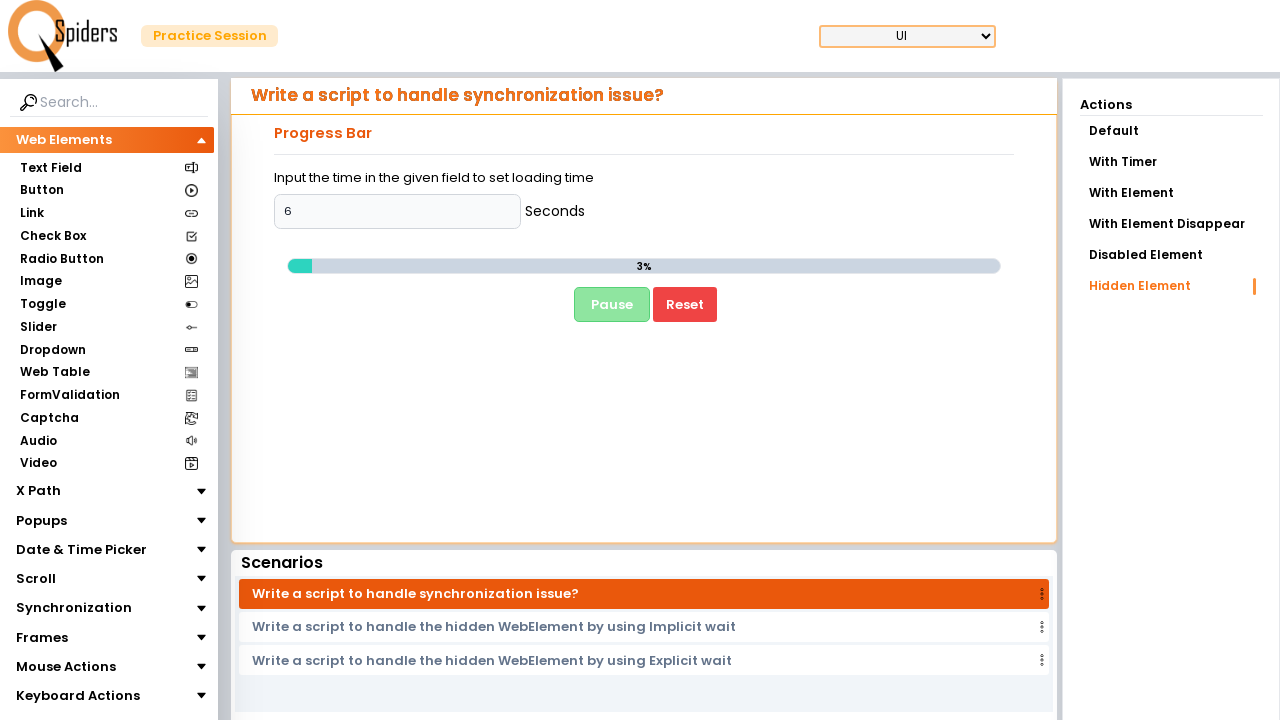

Clicked Reset button to clear the progress at (685, 304) on xpath=//button[text()='Reset']
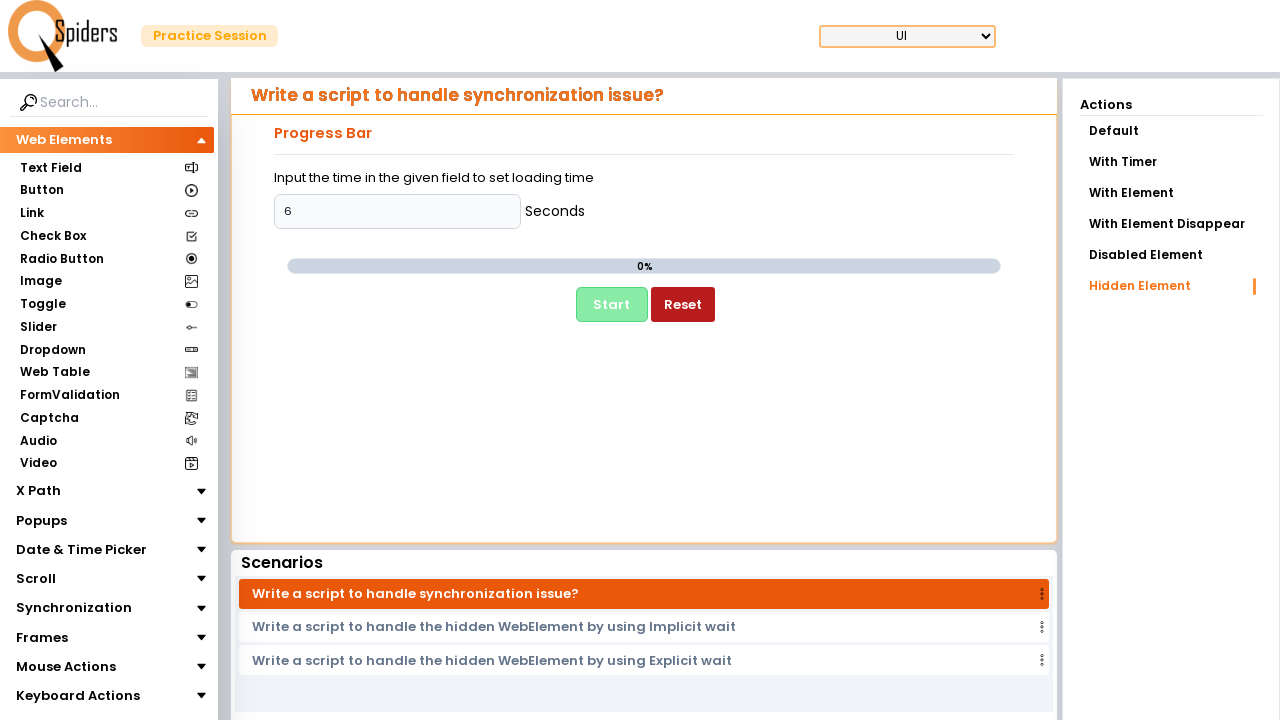

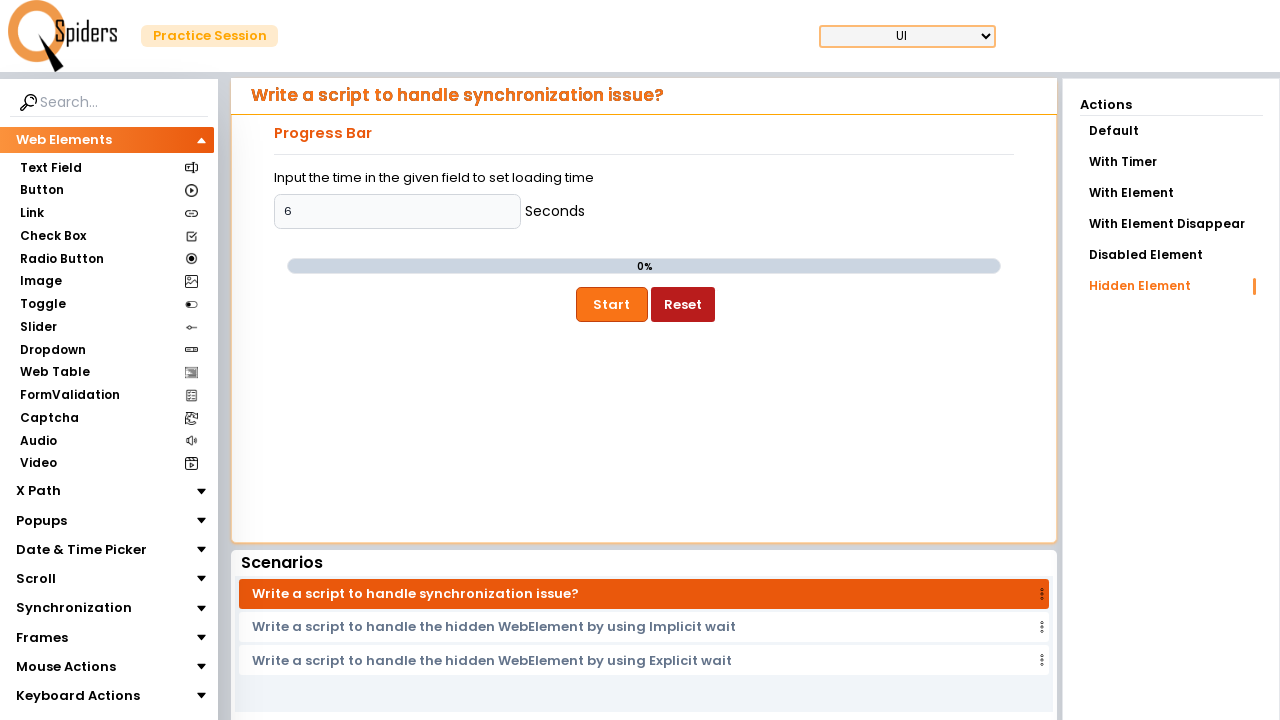